Tests handling a JavaScript prompt alert on demoqa.com by entering text and accepting it, then verifying the result

Starting URL: https://demoqa.com/alerts

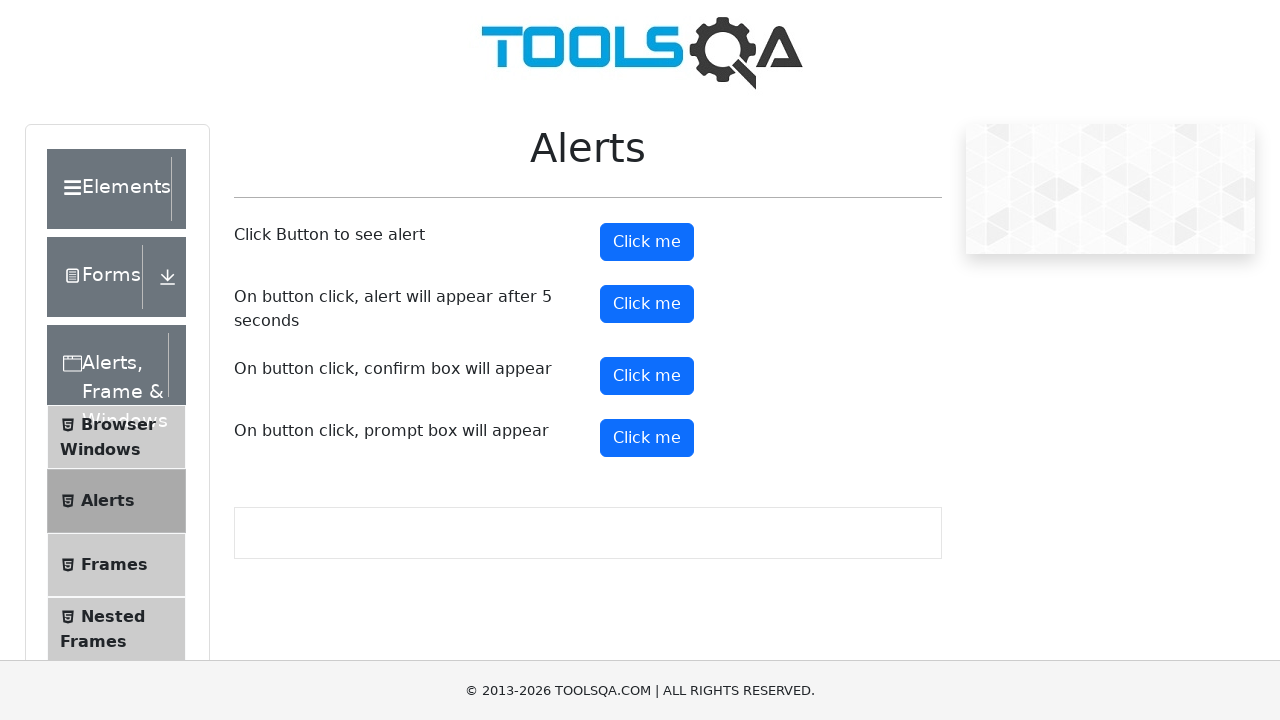

Set up dialog handler to accept prompt with text 'Anh Tester'
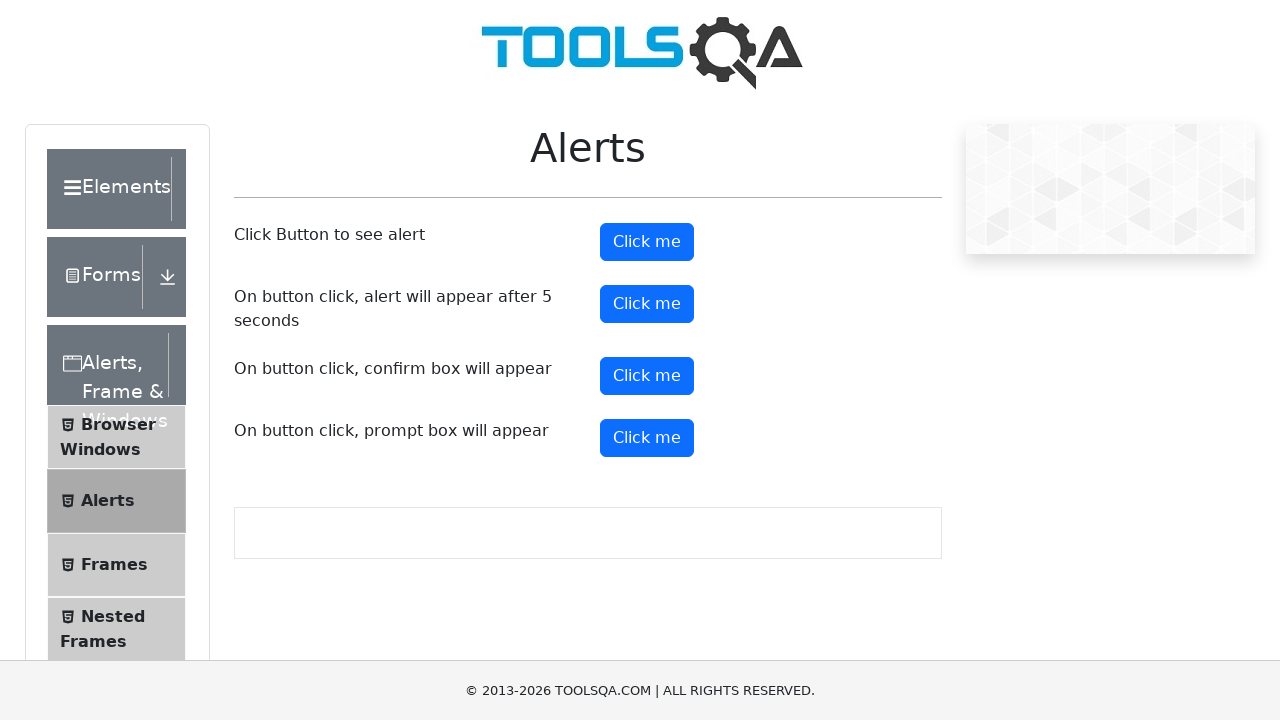

Clicked the prompt button to trigger JavaScript alert at (647, 438) on xpath=//button[@id='promtButton']
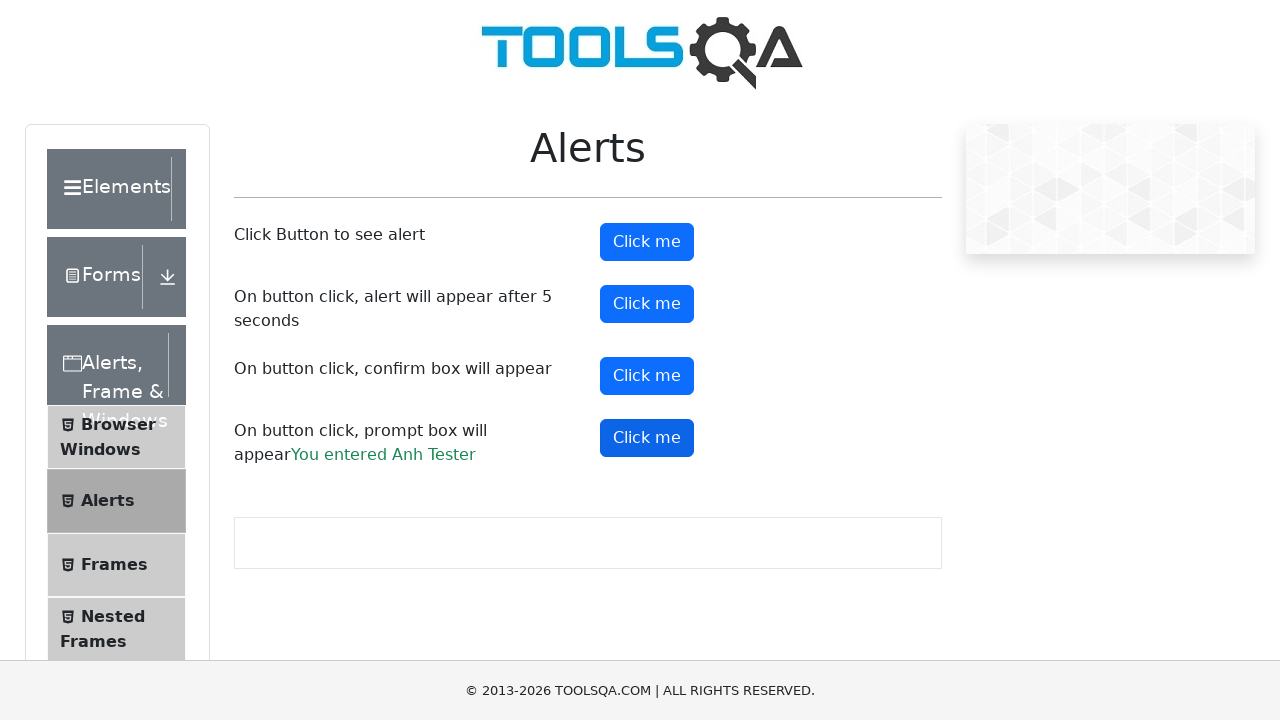

Prompt result element loaded successfully after accepting dialog with text input
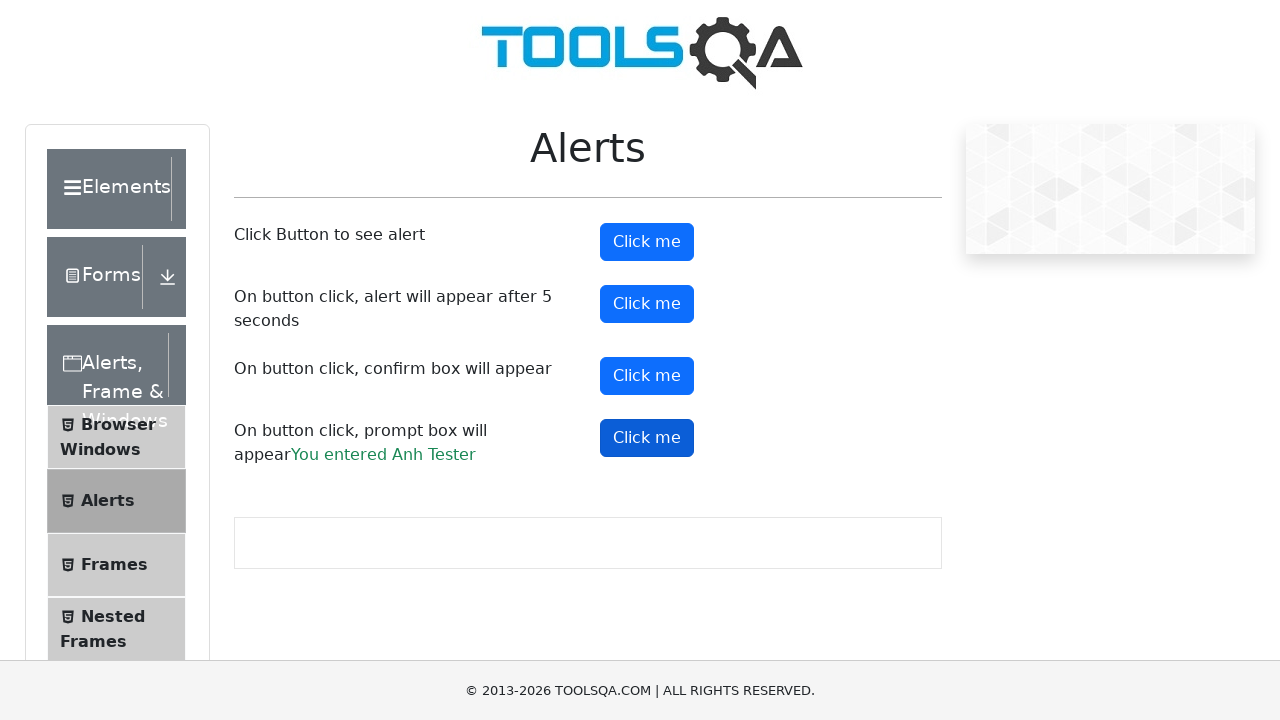

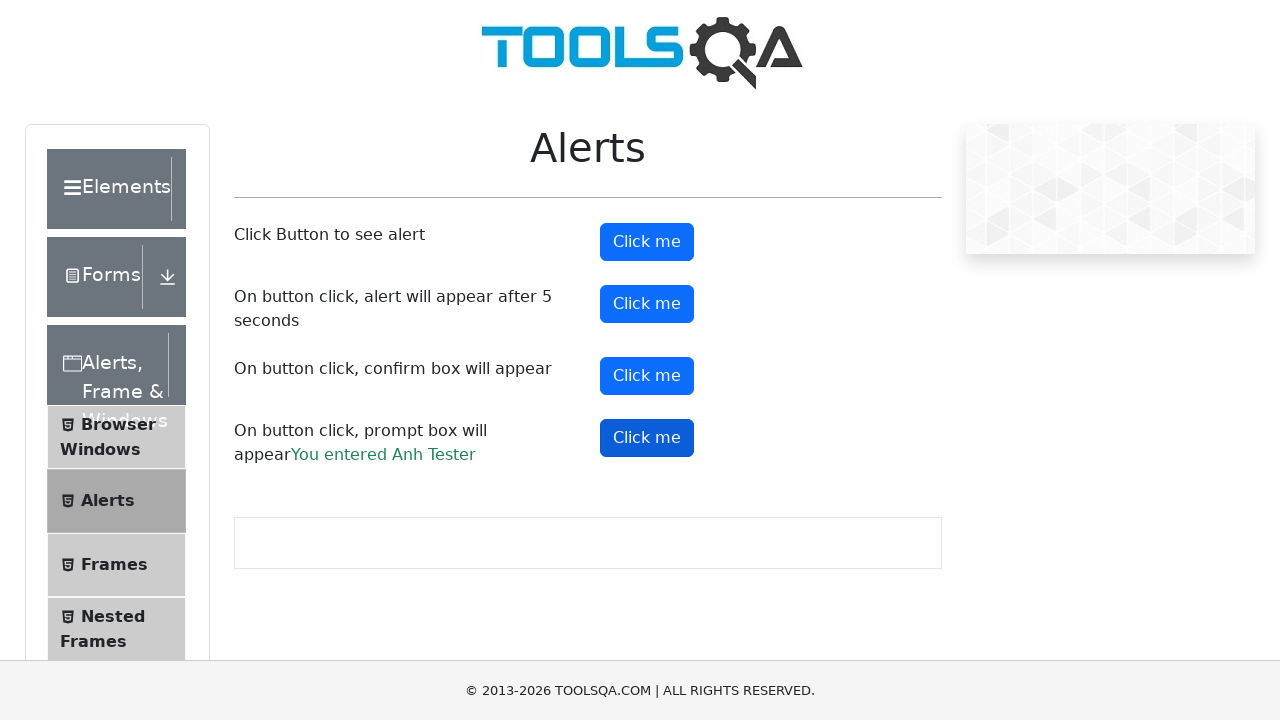